Tests Salesforce signup form by filling user information fields and interacting with the employees dropdown to verify dropdown options and selection functionality

Starting URL: https://www.salesforce.com/in/form/signup/sales-ee/?d=topnav2-btn-ft

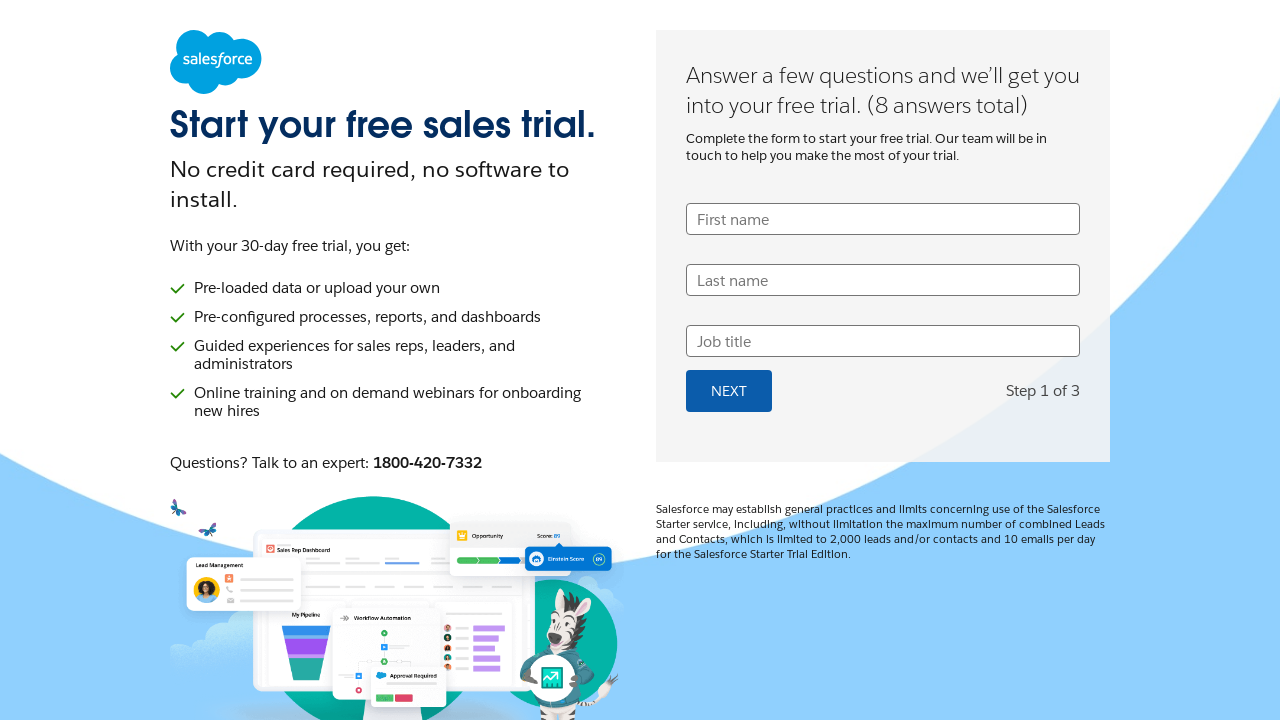

Filled first name field with 'John' on [name='UserFirstName']
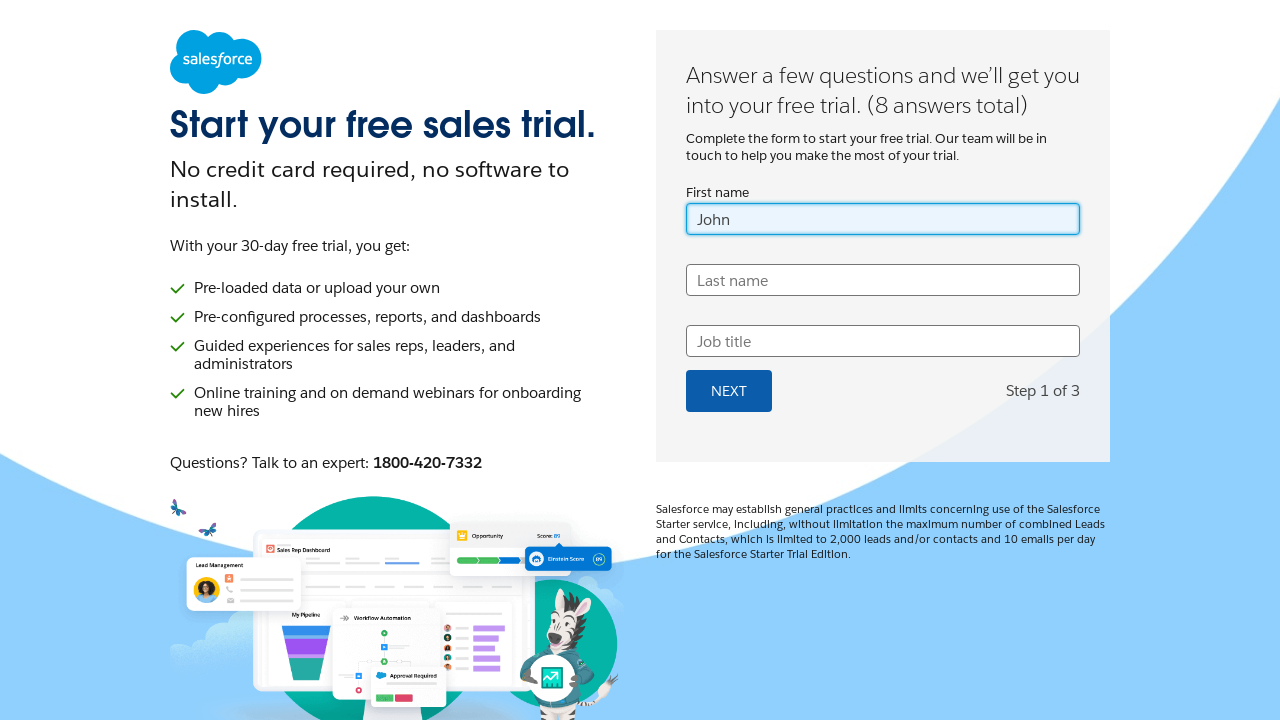

Filled last name field with 'Doe' on [name='UserLastName']
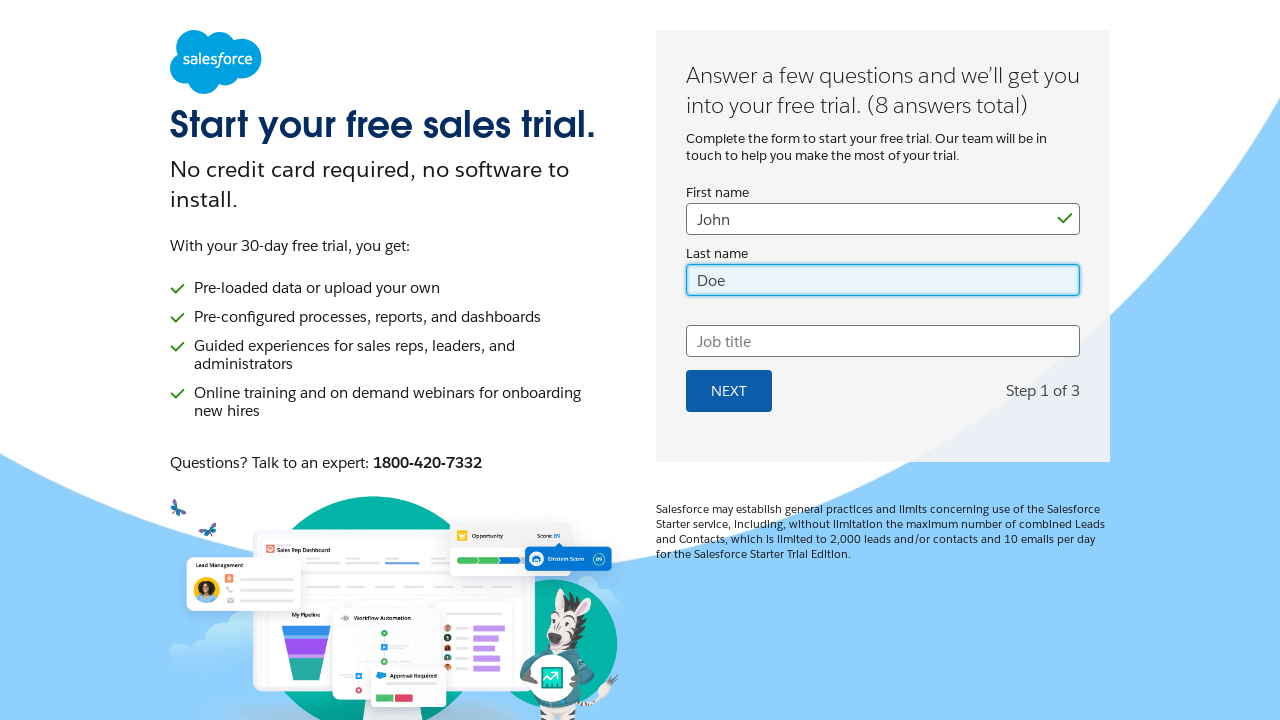

Filled title field with 'QA Engineer' on [name='UserTitle']
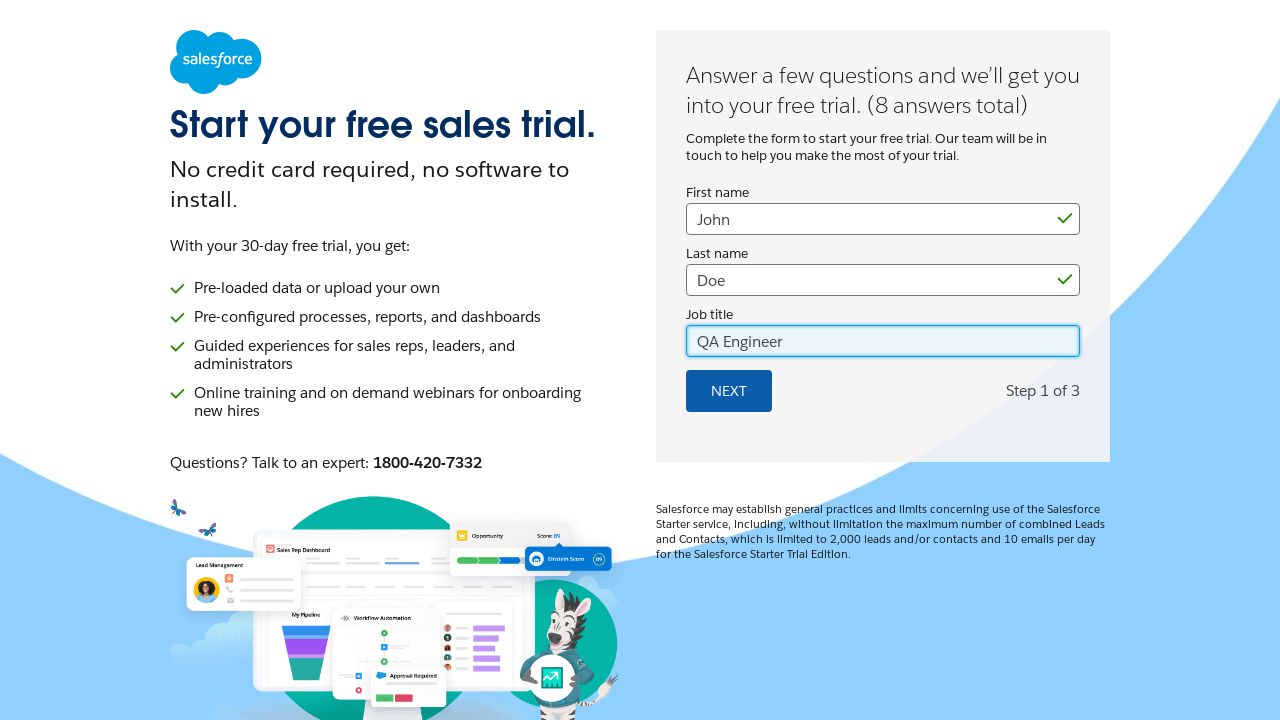

Clicked Next button to proceed at (729, 391) on xpath=//span[text()='Next']
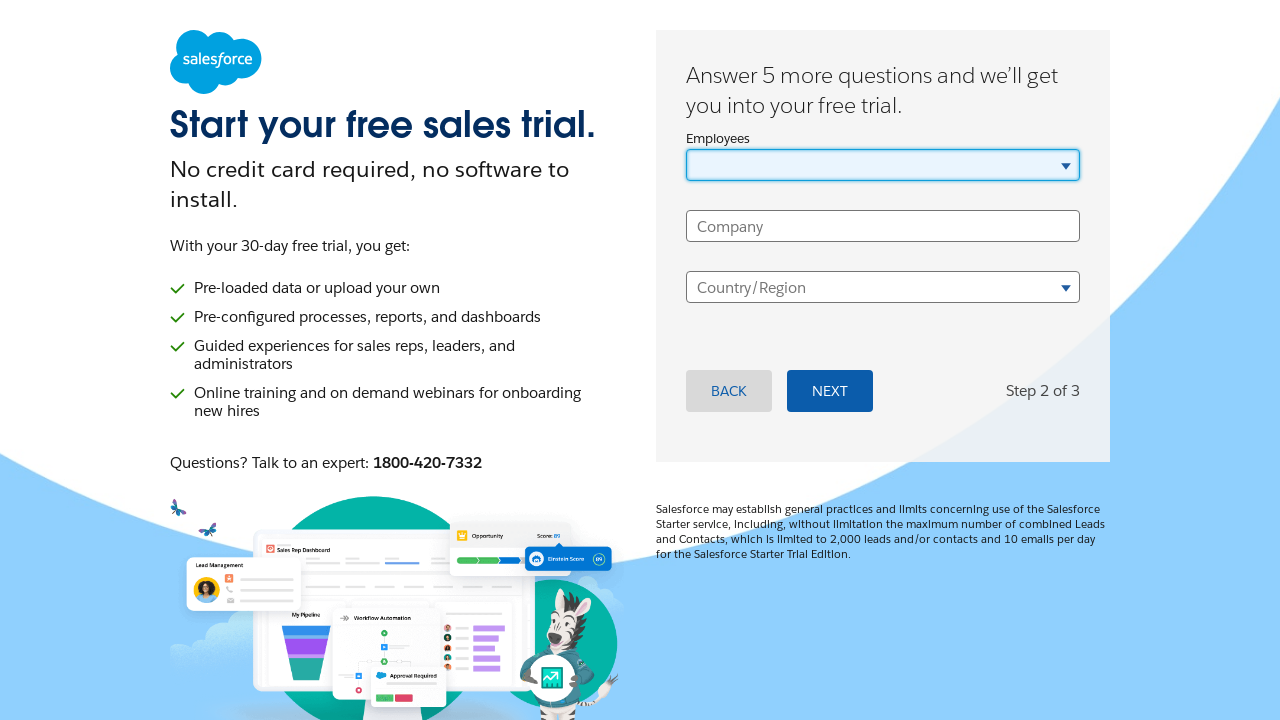

Employees dropdown became visible
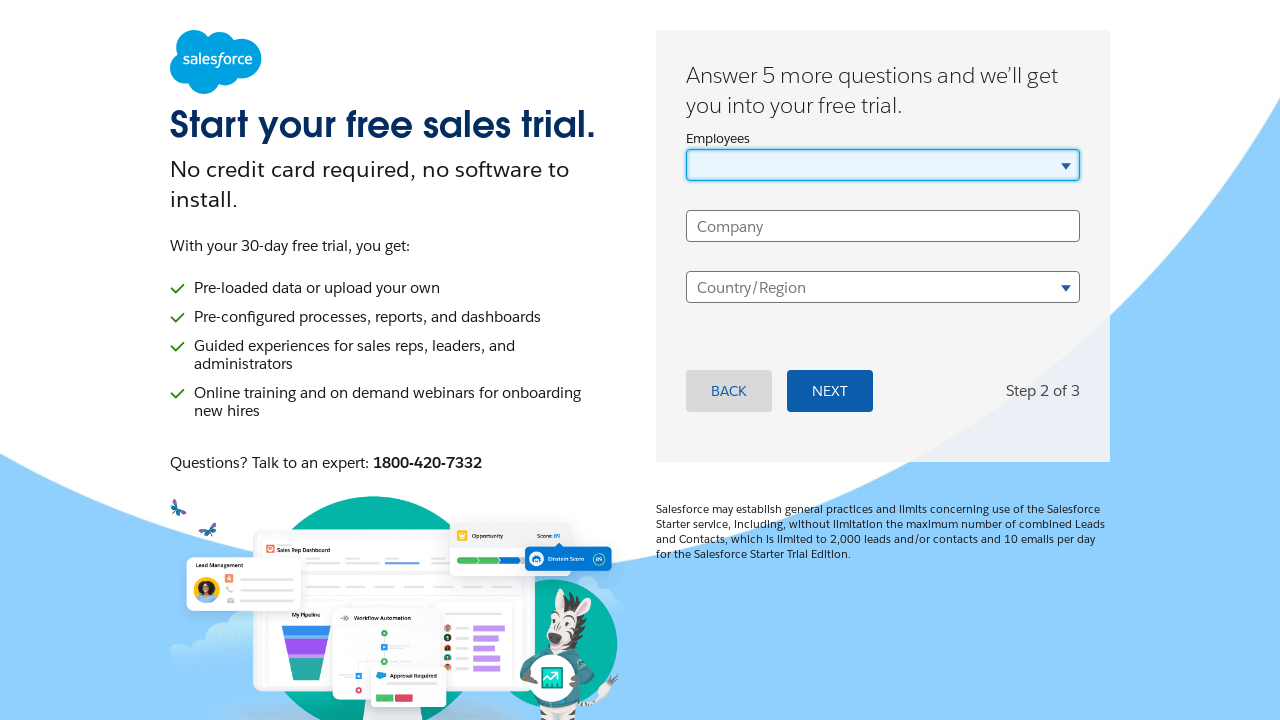

Located employees dropdown element
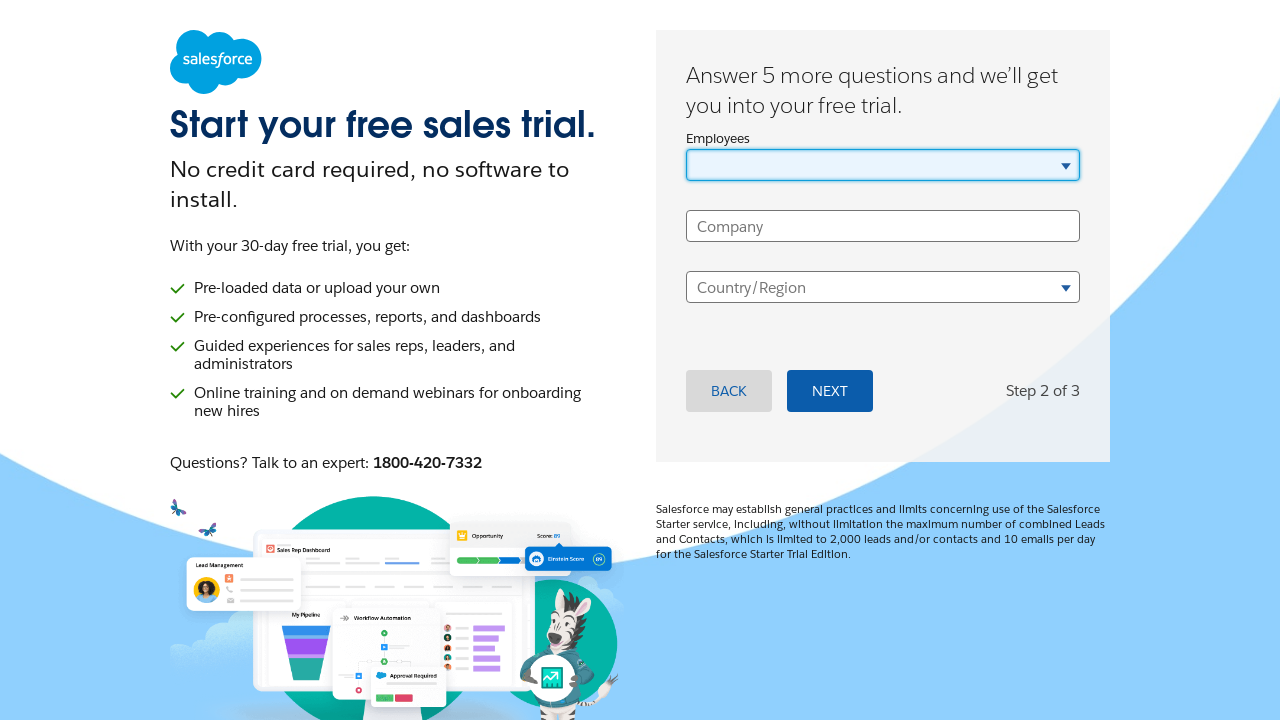

Selected '21 - 200 employees' from dropdown by label on select[id^='CompanyEmployees']
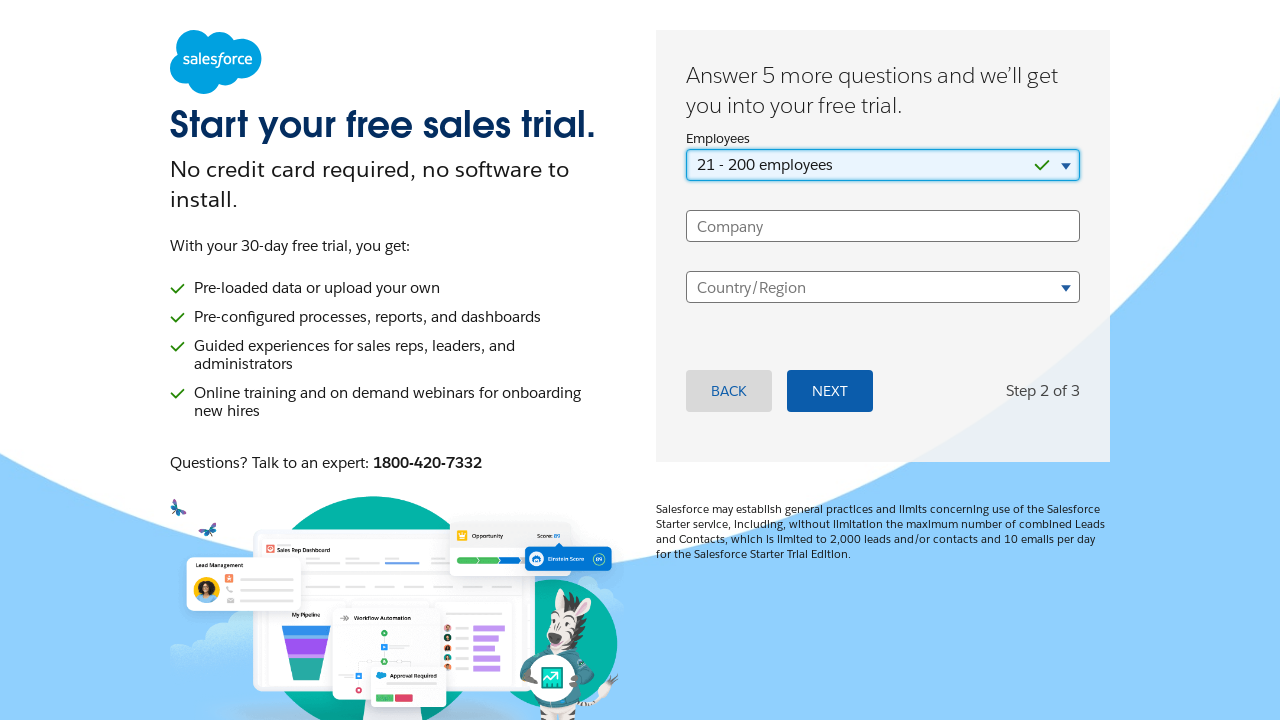

Selected option with value '500' from dropdown on select[id^='CompanyEmployees']
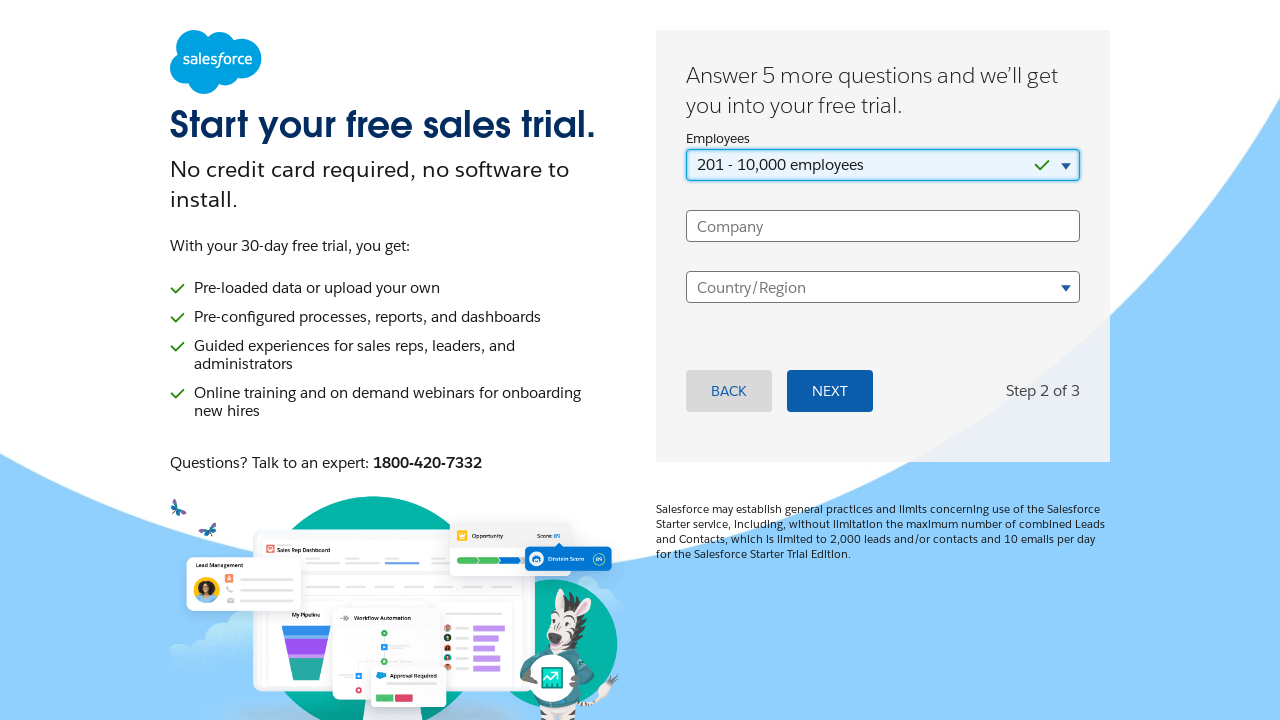

Selected dropdown option at index 1 on select[id^='CompanyEmployees']
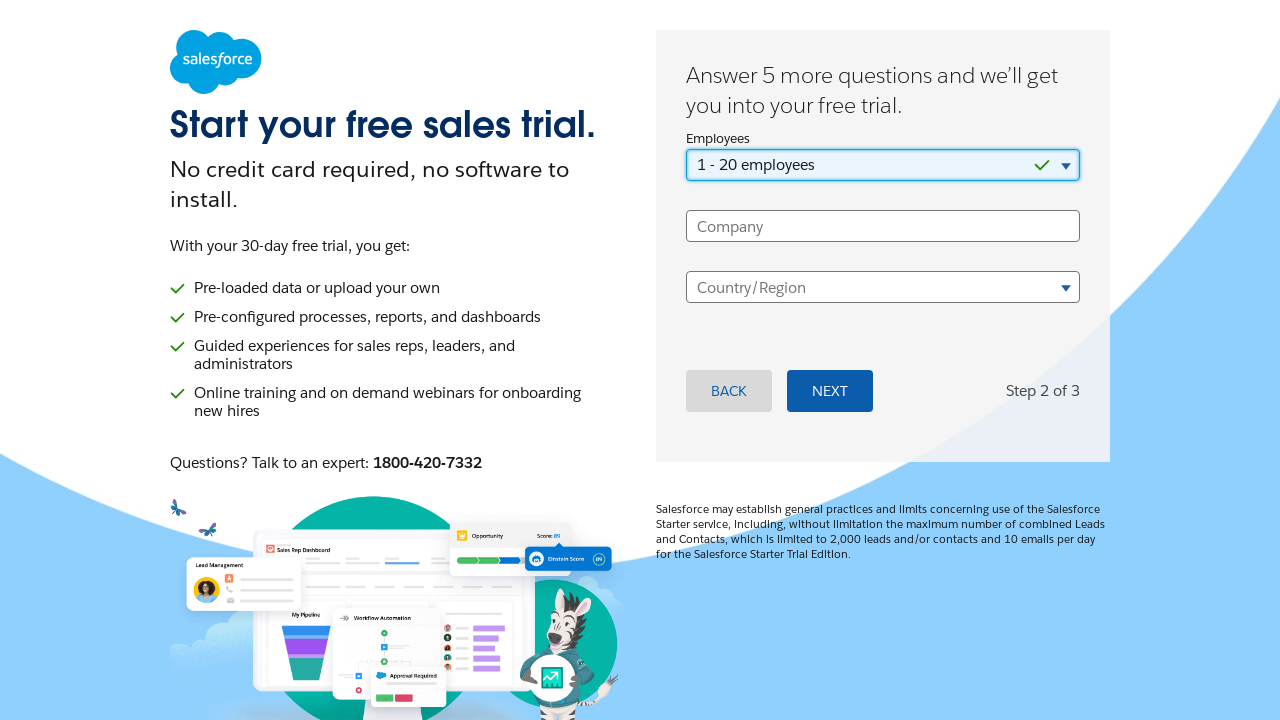

Retrieved selected option text: '1 - 20 employees'
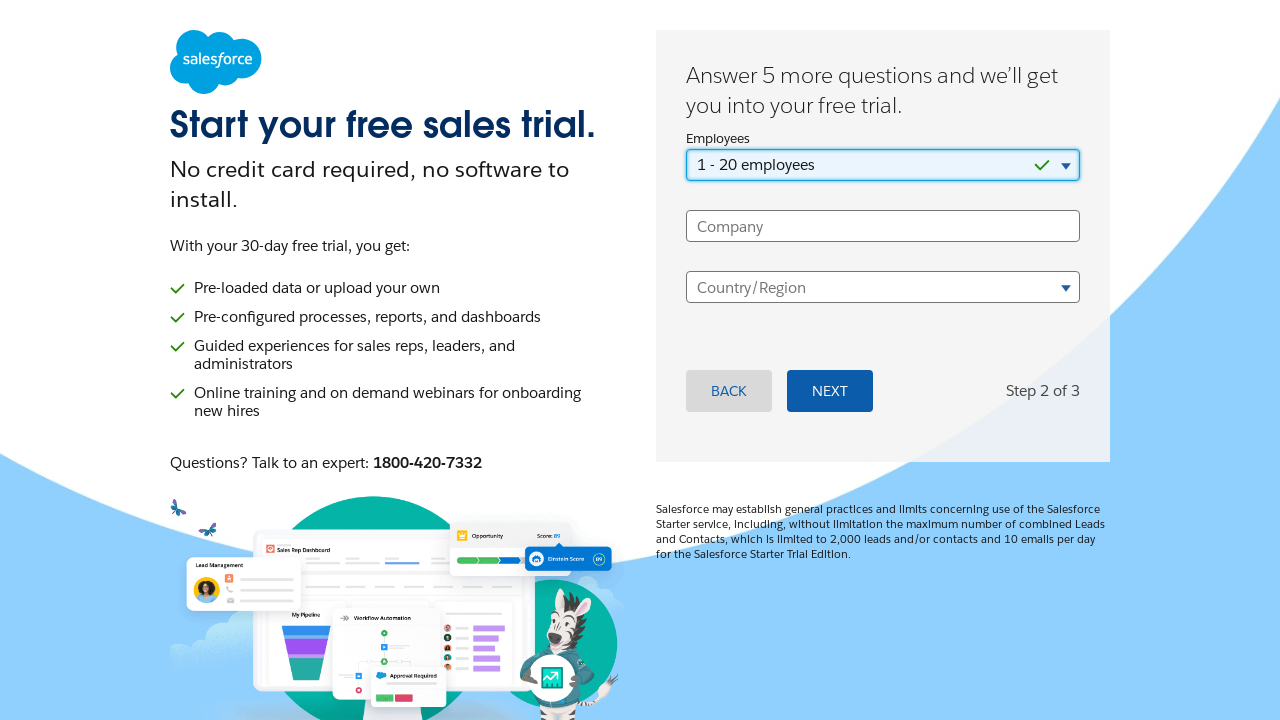

Verified selected option is '1 - 20 employees'
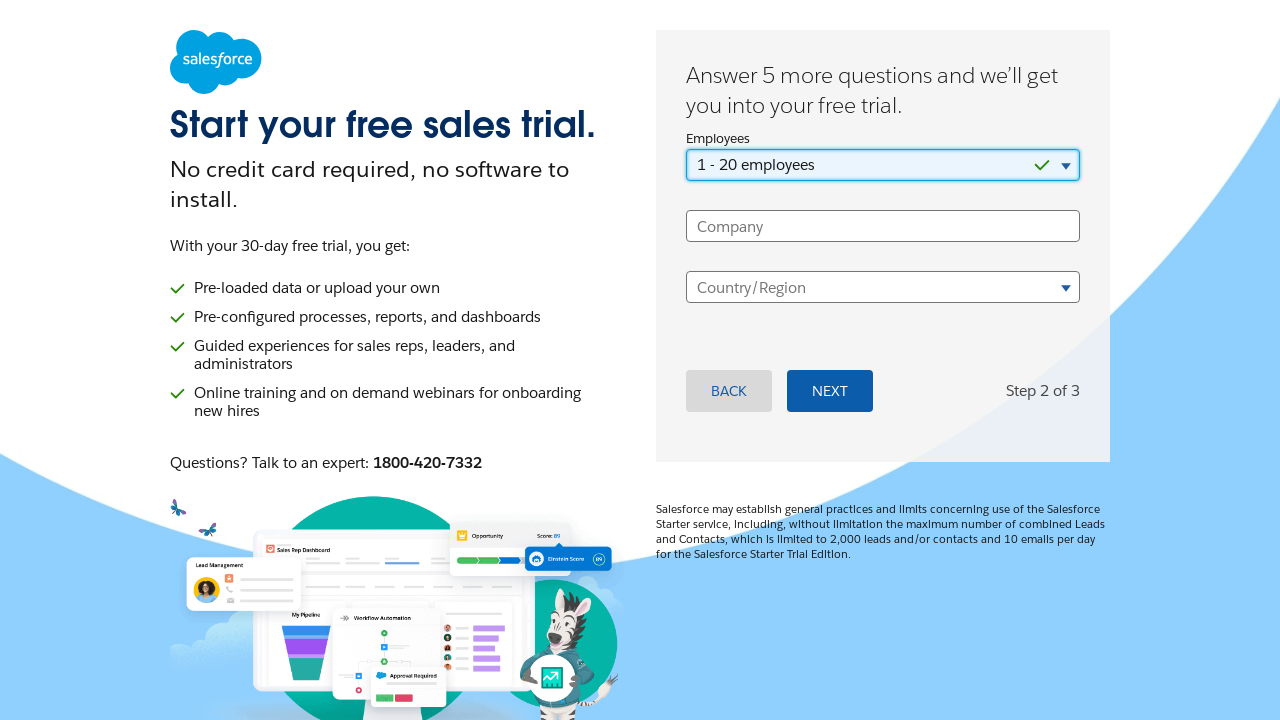

Retrieved all dropdown options
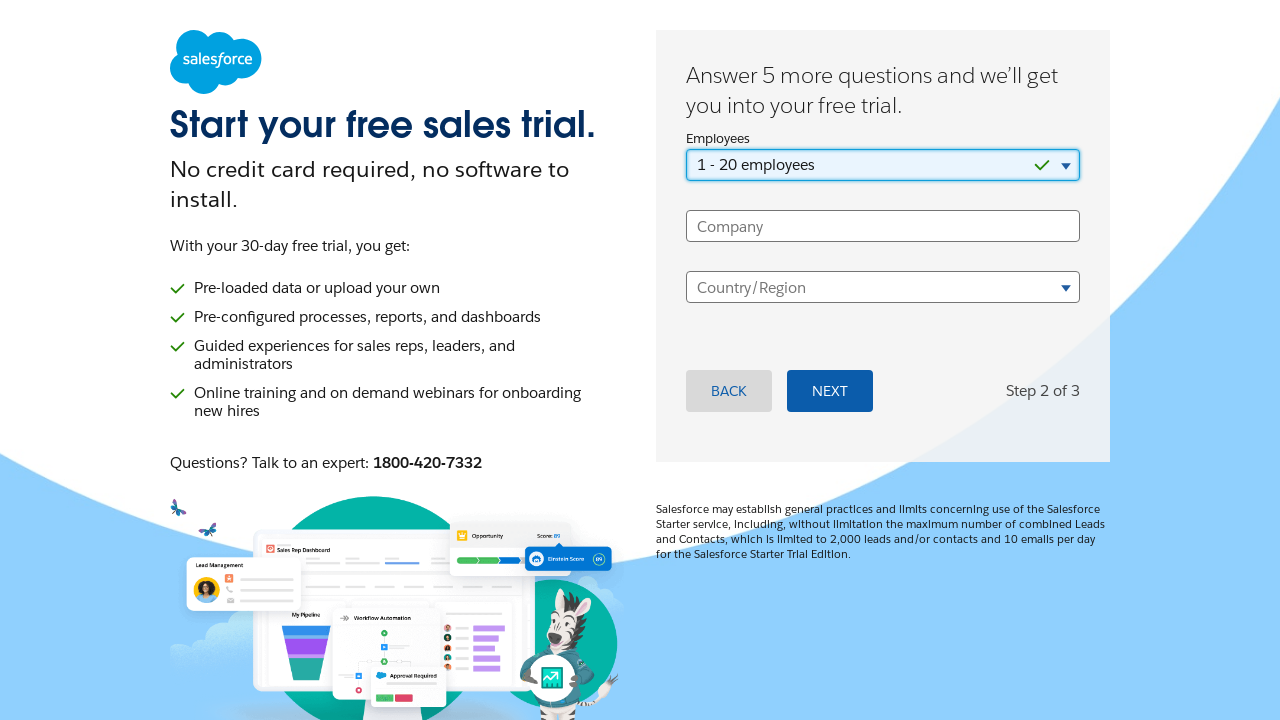

Verified all dropdown options match expected values
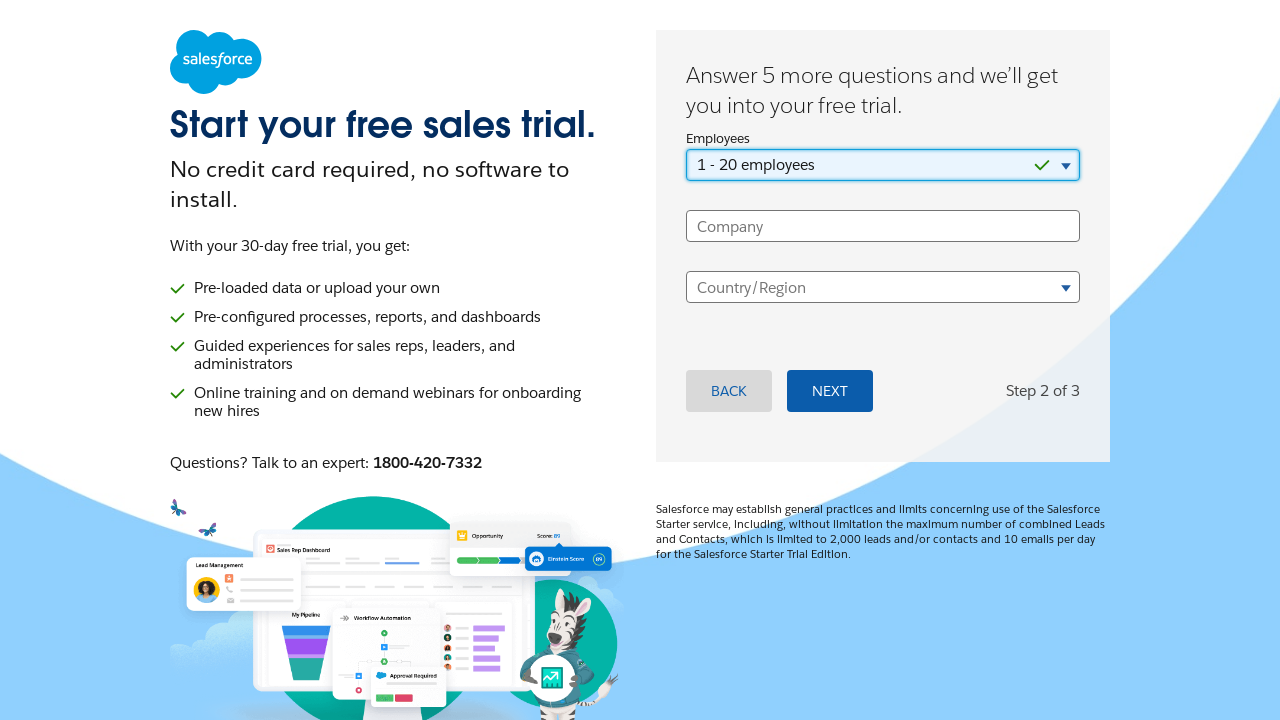

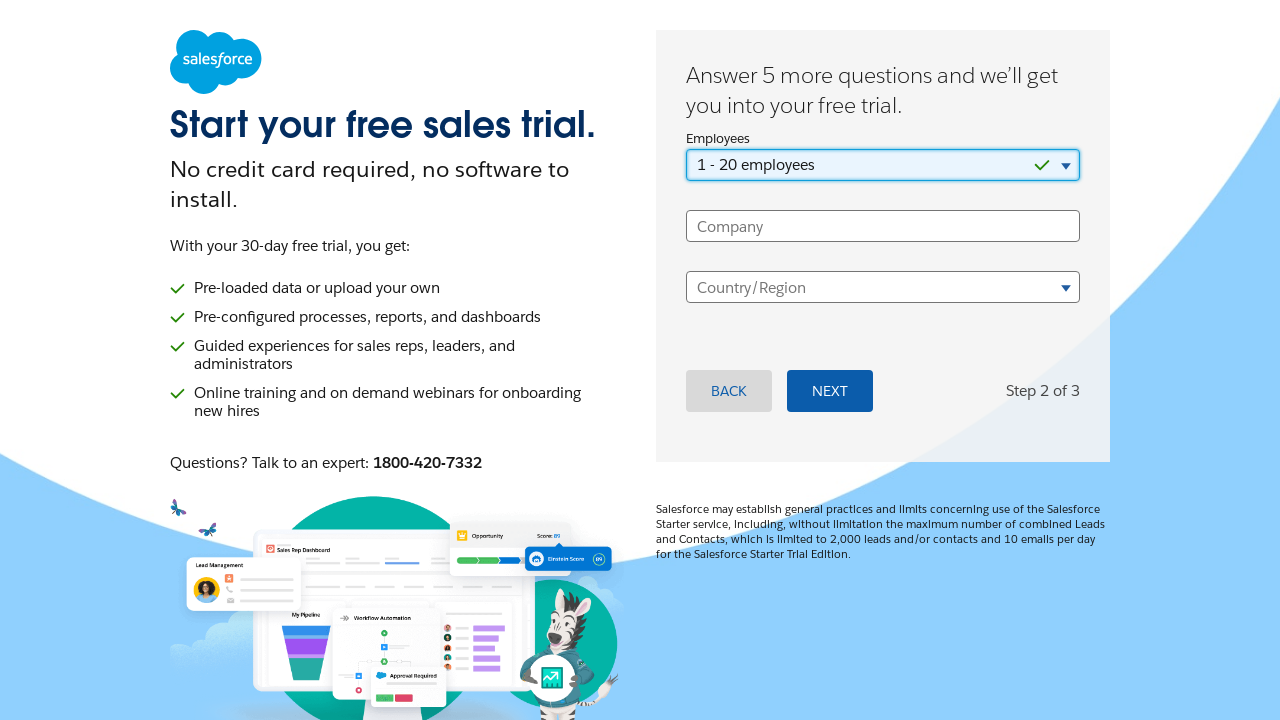